Tests double-click functionality by entering text into a password field and then double-clicking on it to select the text

Starting URL: https://www.saucedemo.com

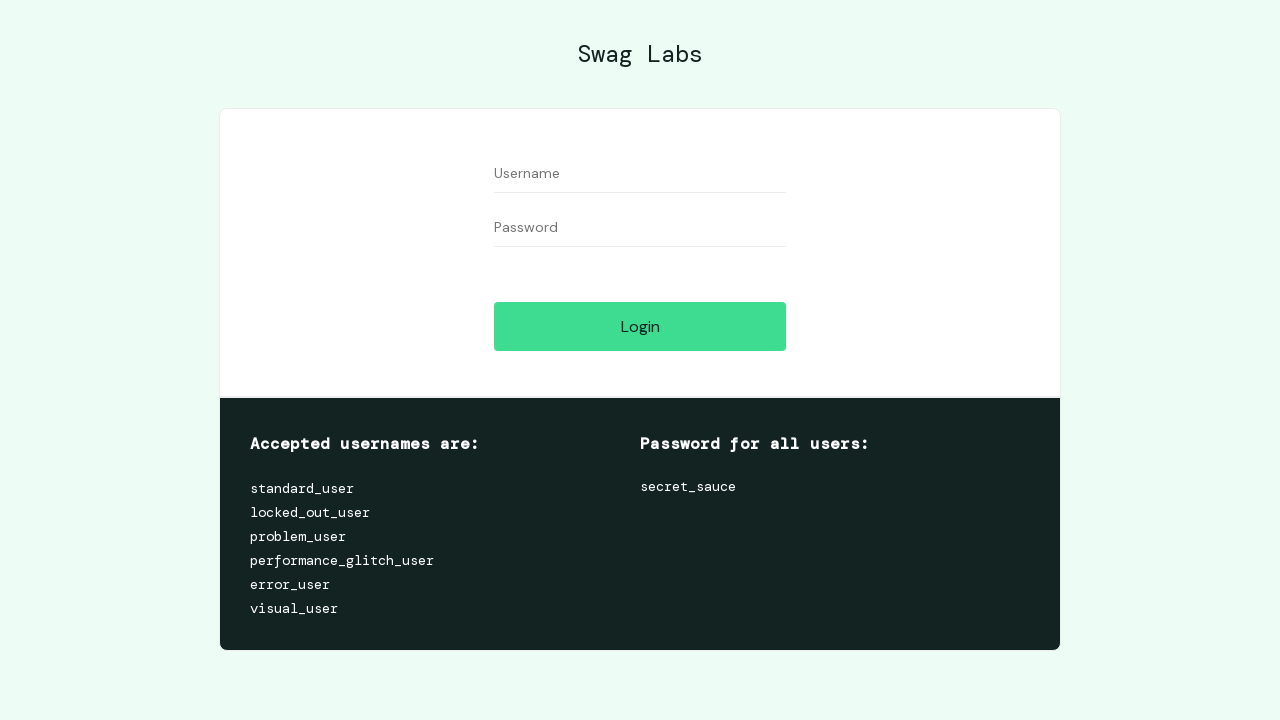

Entered 'passwordski' into the password field on input#password
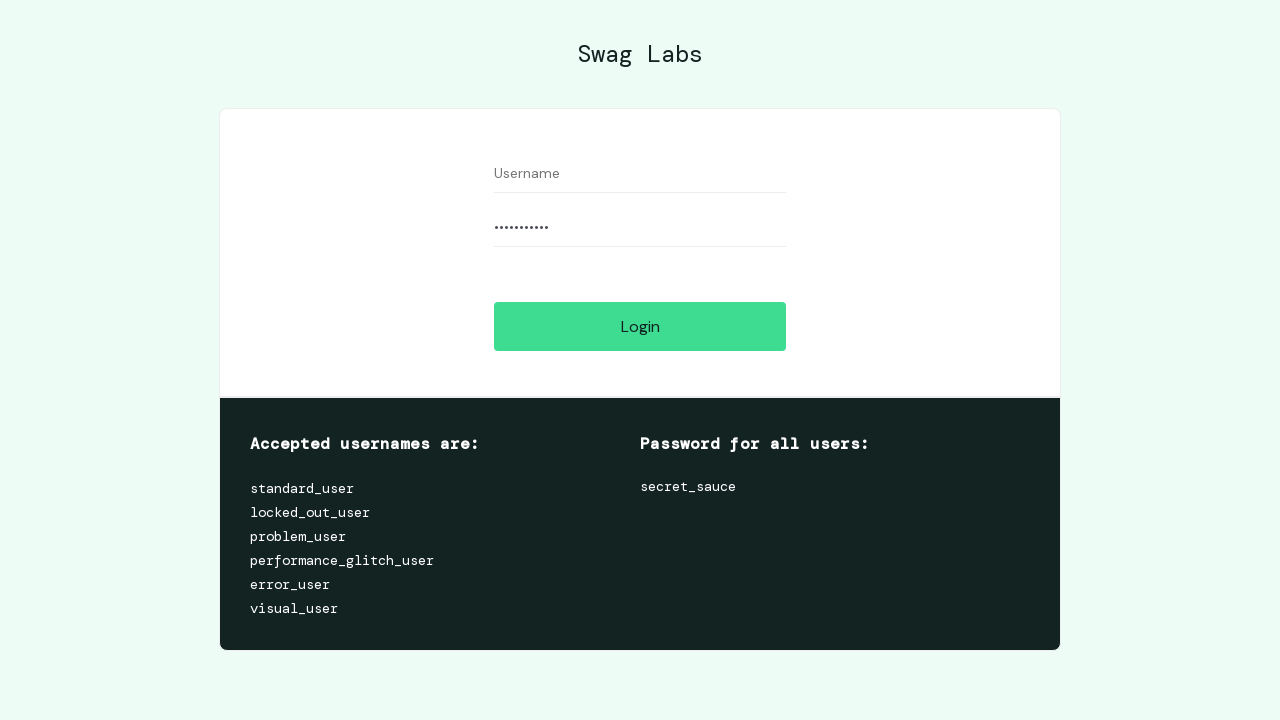

Double-clicked on the password field to select the text at (640, 228) on input#password
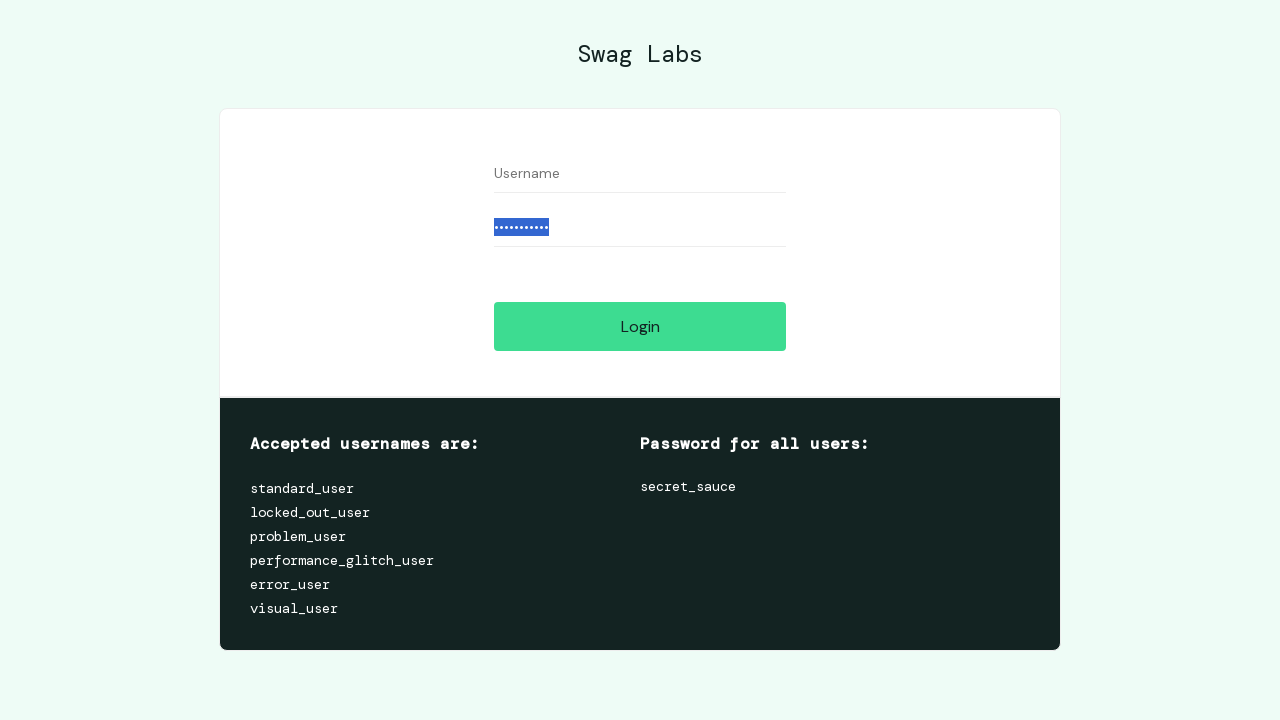

Waited 2 seconds to observe the double-click effect
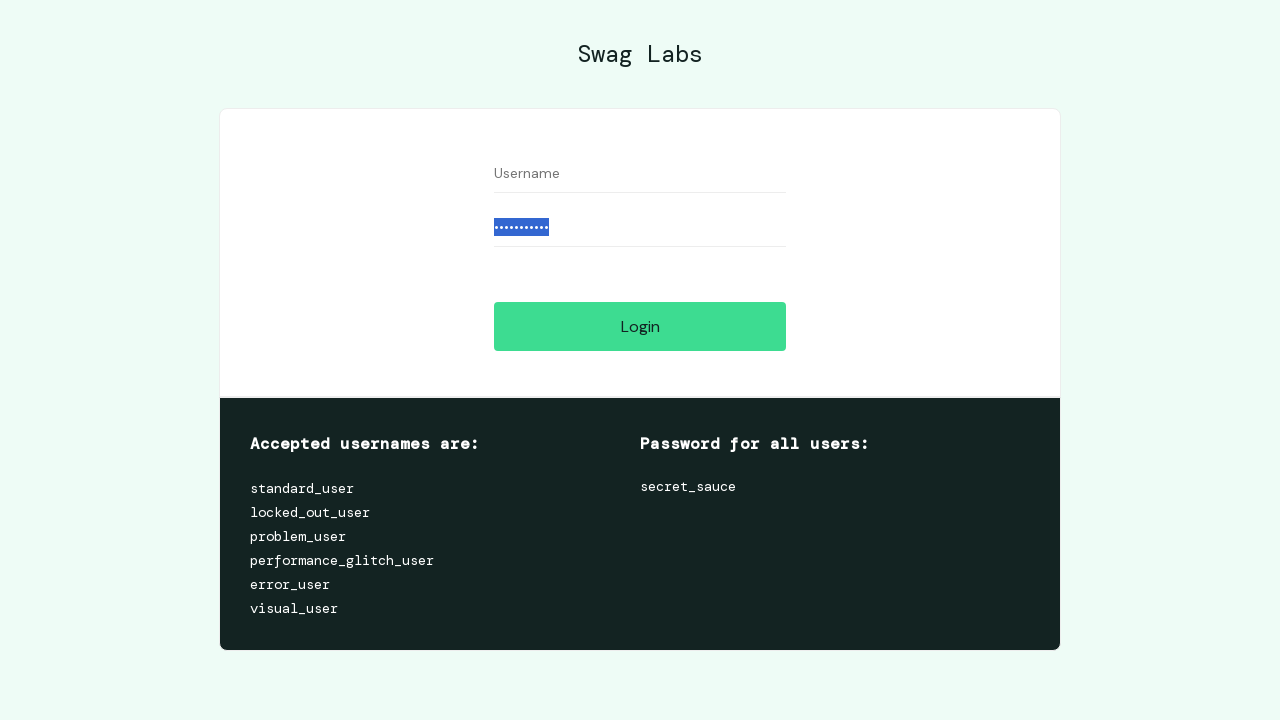

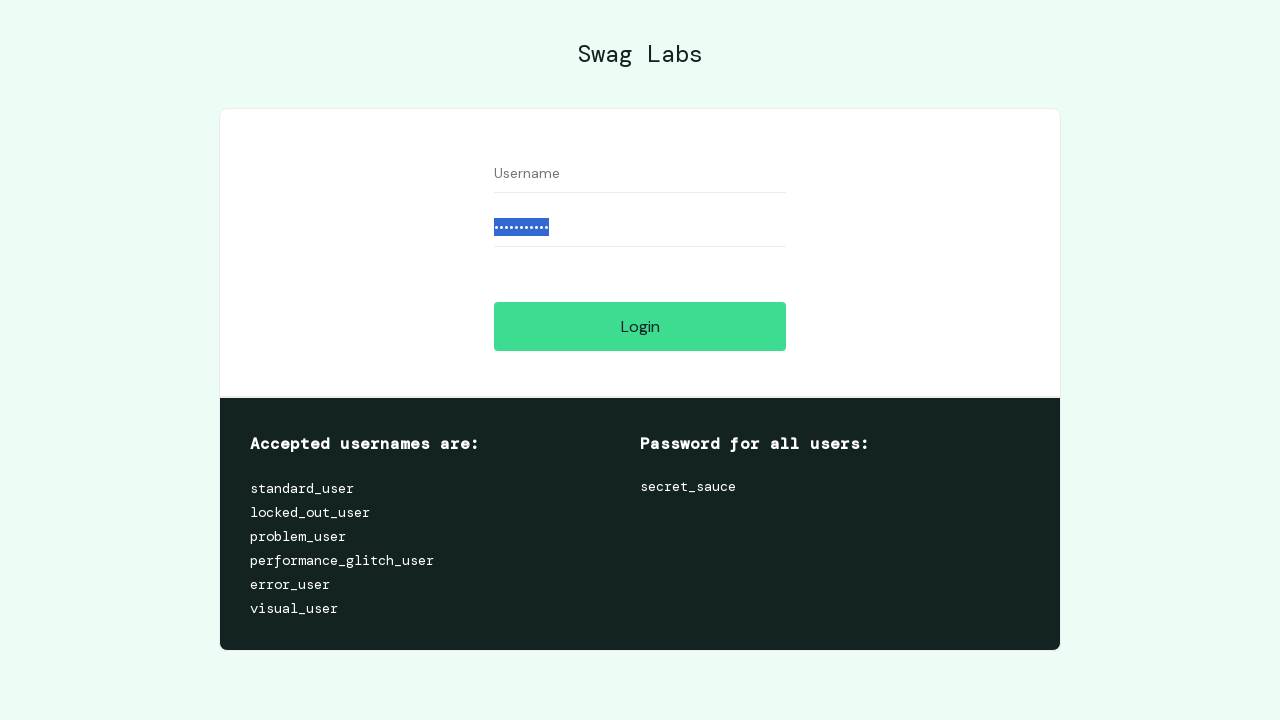